Tests canvas drawing functionality by drawing lines, rectangles, and using the eraser tool on an HTML canvas

Starting URL: http://www.htmlcanvasstudio.com/

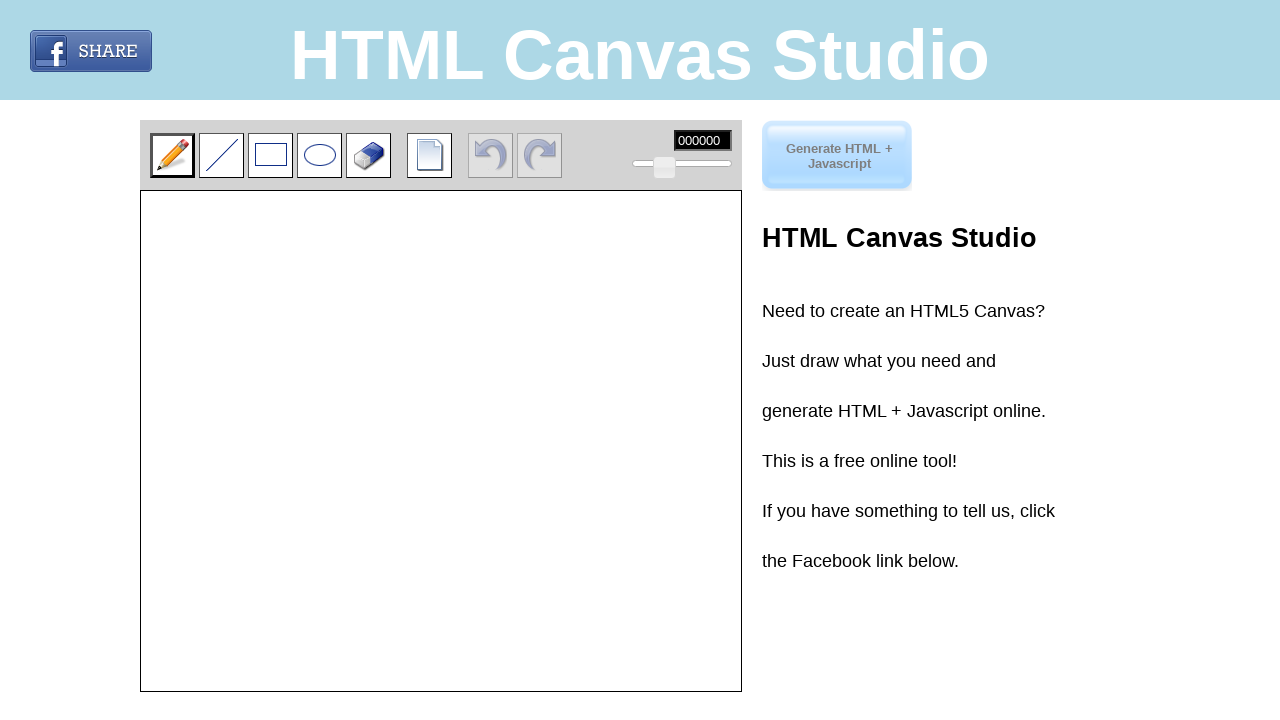

Clicked on draw line tool at (222, 155) on input[title='Draw a line']
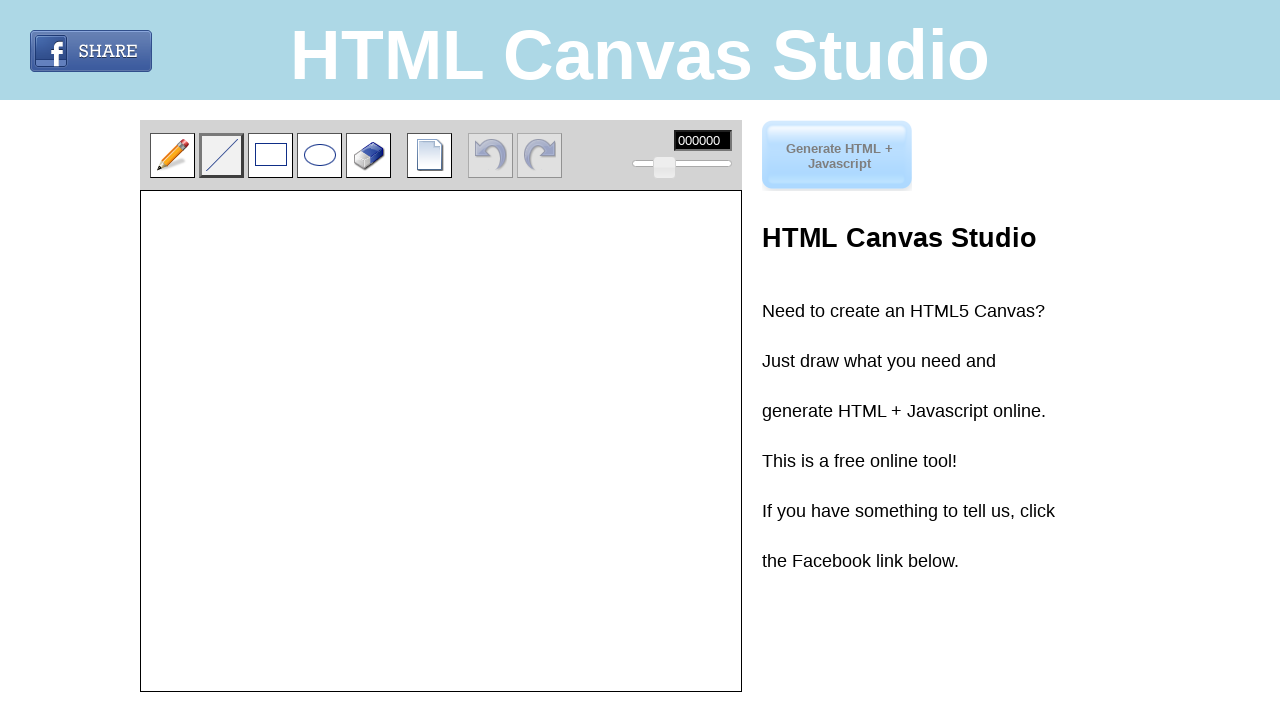

Clicked on canvas to start drawing at (441, 441) on canvas#imageTemp
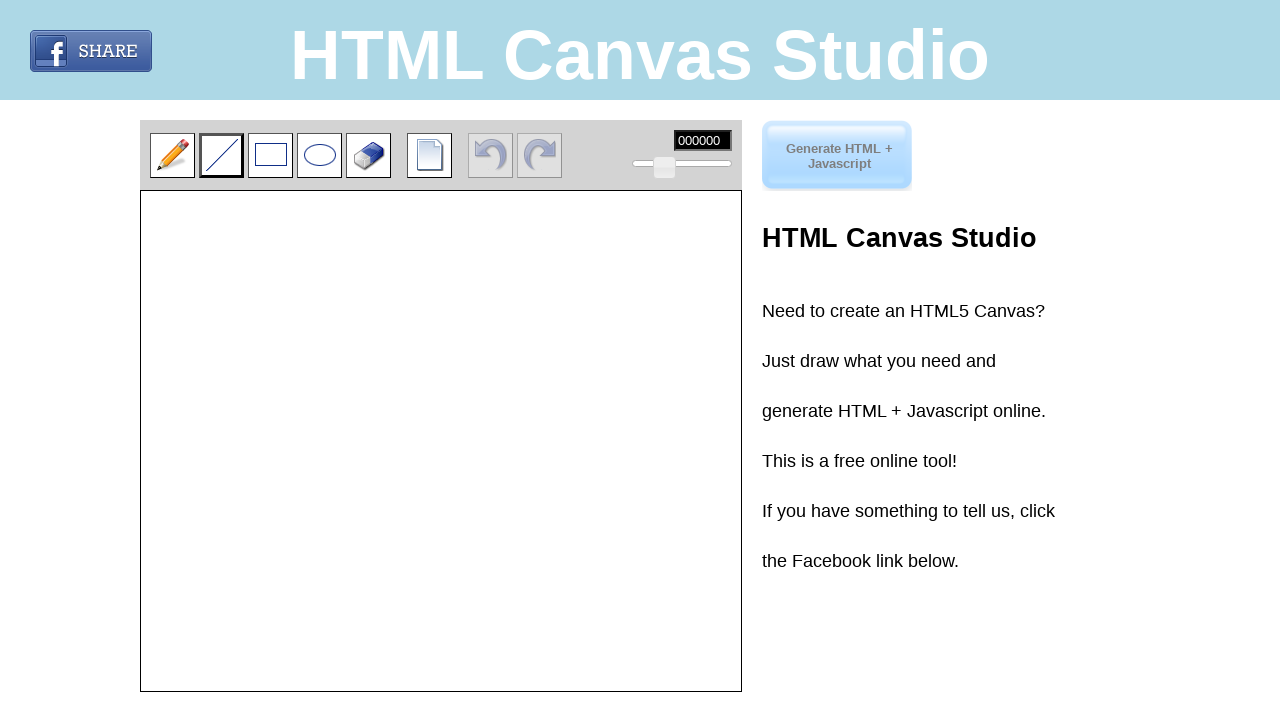

Moved mouse to canvas coordinates for first line at (341, 191)
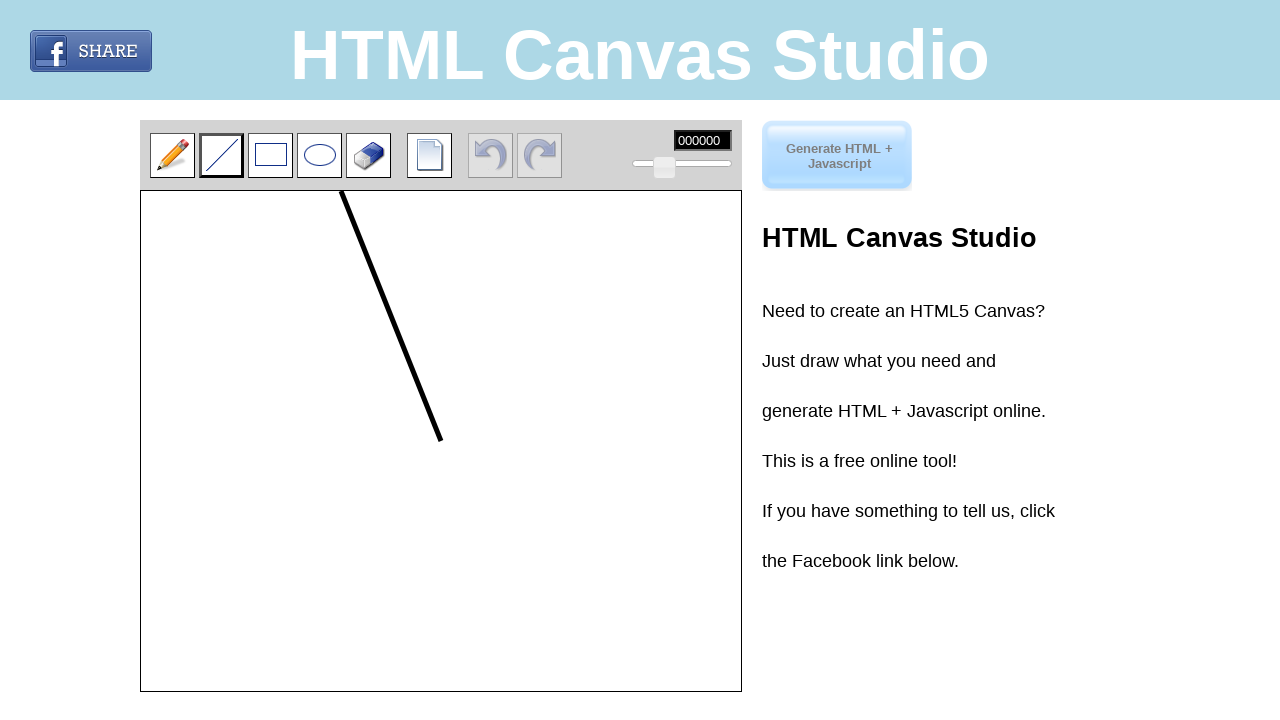

Completed drawing first line on canvas at (341, 191)
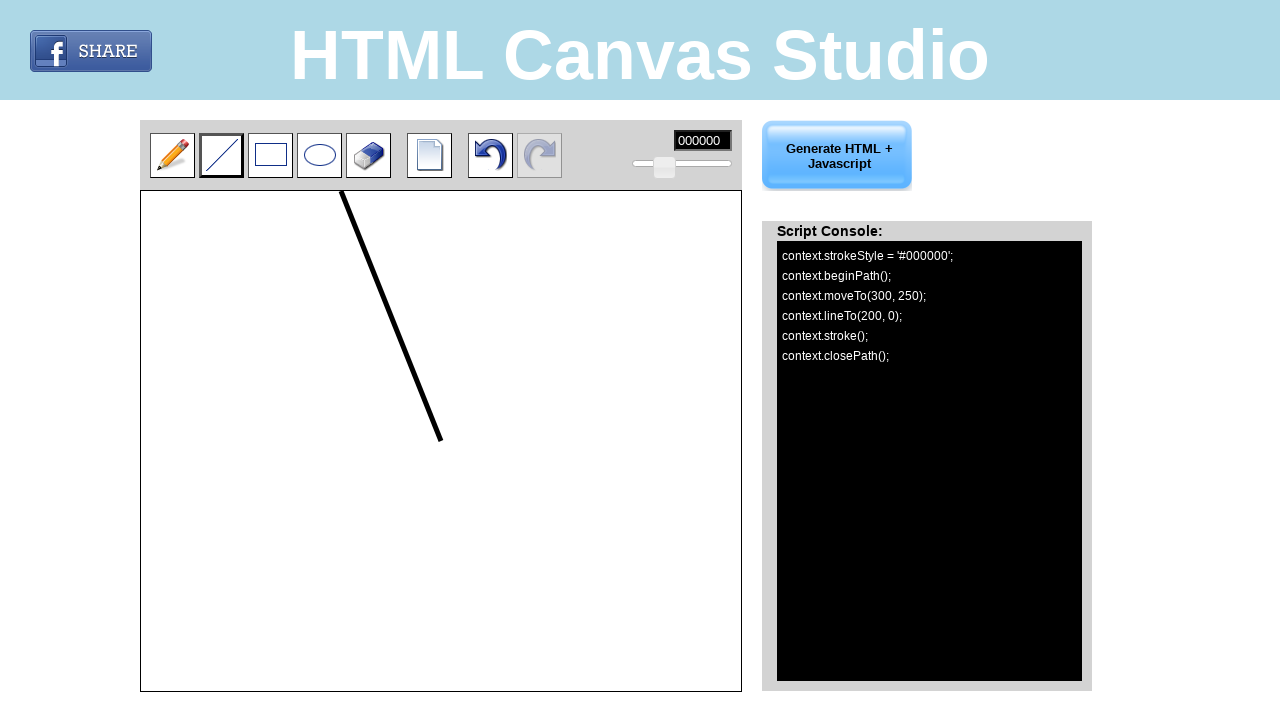

Started drawing second line at upper position at (241, 91)
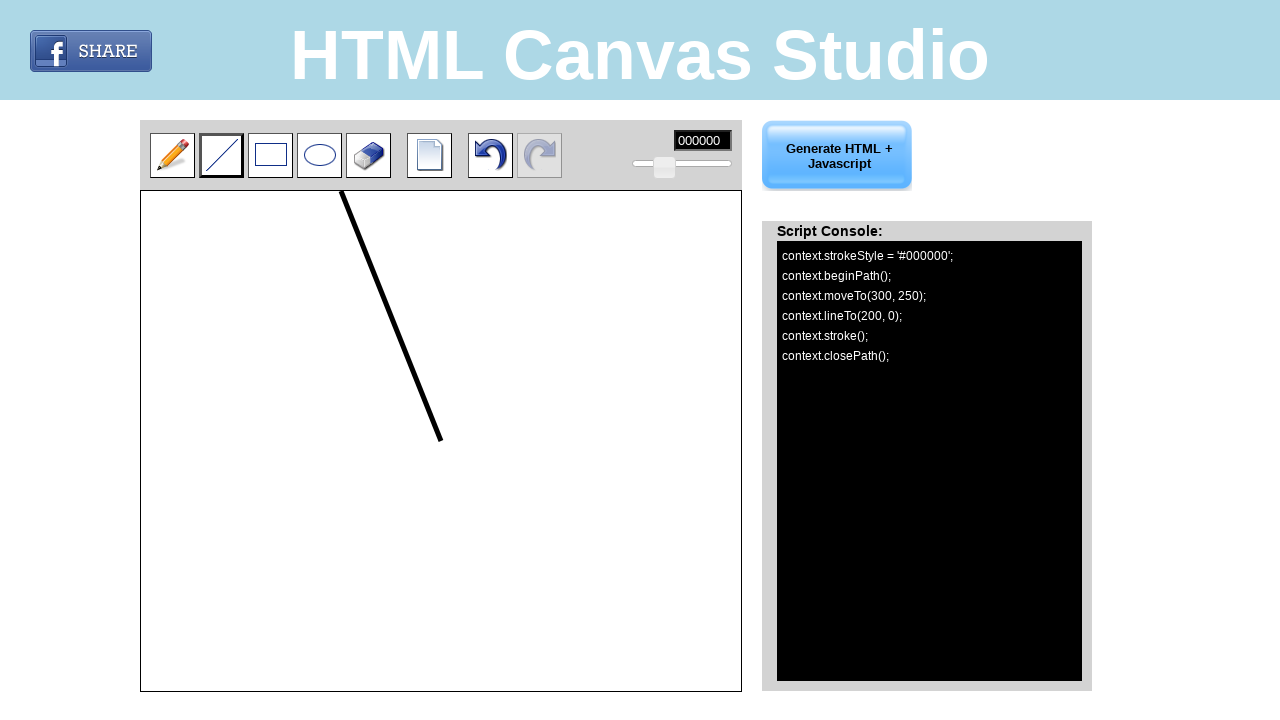

Completed drawing second line on canvas at (241, 291)
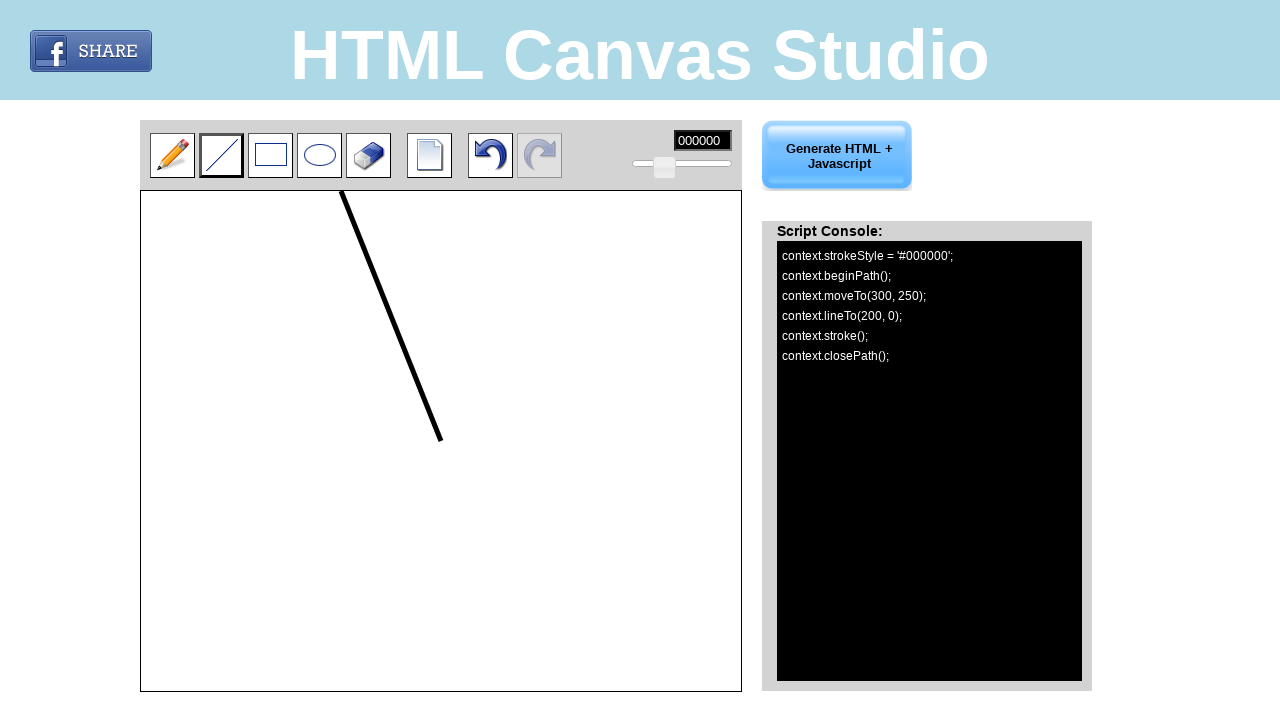

Clicked on draw rectangle tool at (270, 155) on input[title='Draw a rectangle']
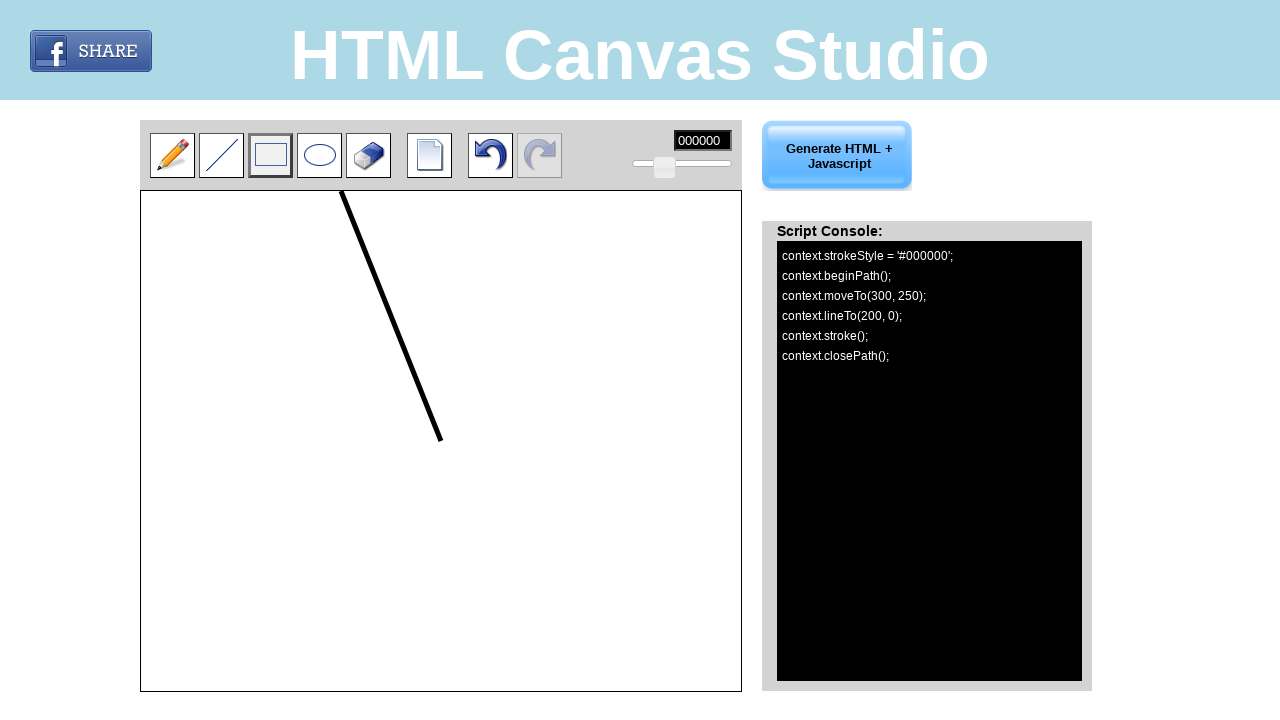

Started drawing rectangle at first corner at (141, 391)
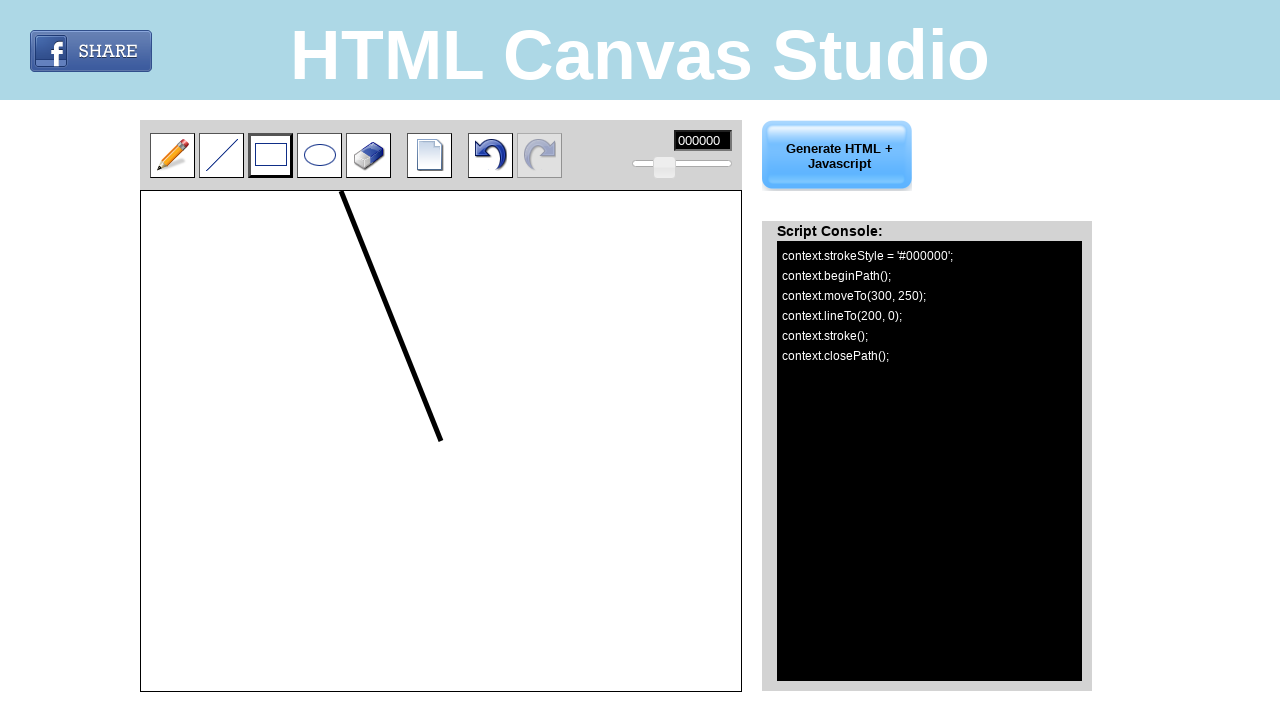

Completed drawing rectangle on canvas at (341, 291)
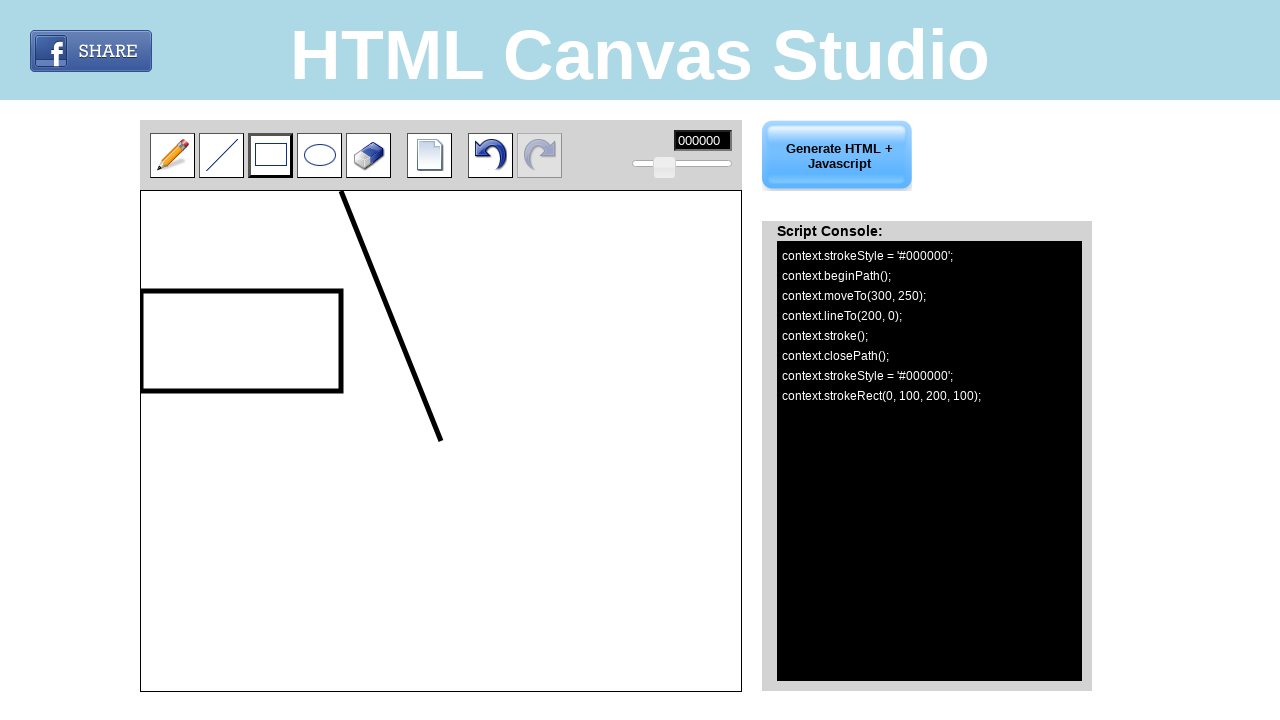

Clicked on eraser tool at (368, 155) on input[title='Use eraser']
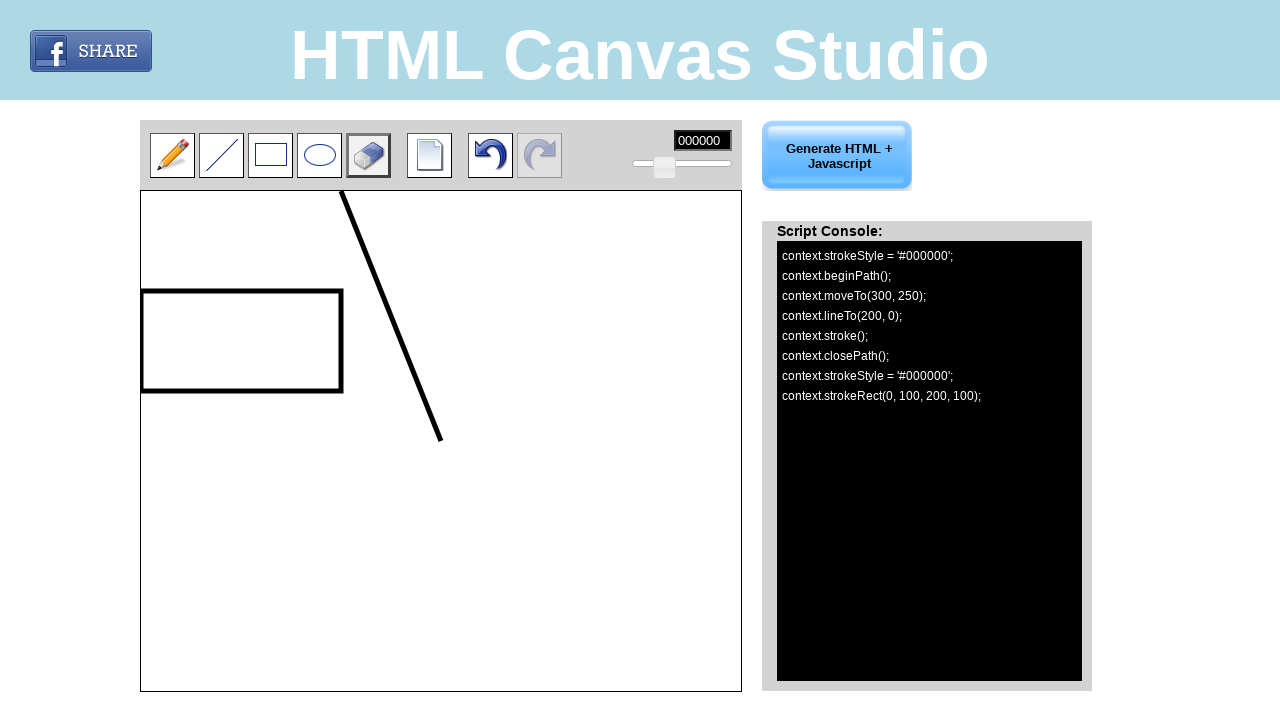

Clicked on canvas to activate eraser at (441, 441) on canvas#imageTemp
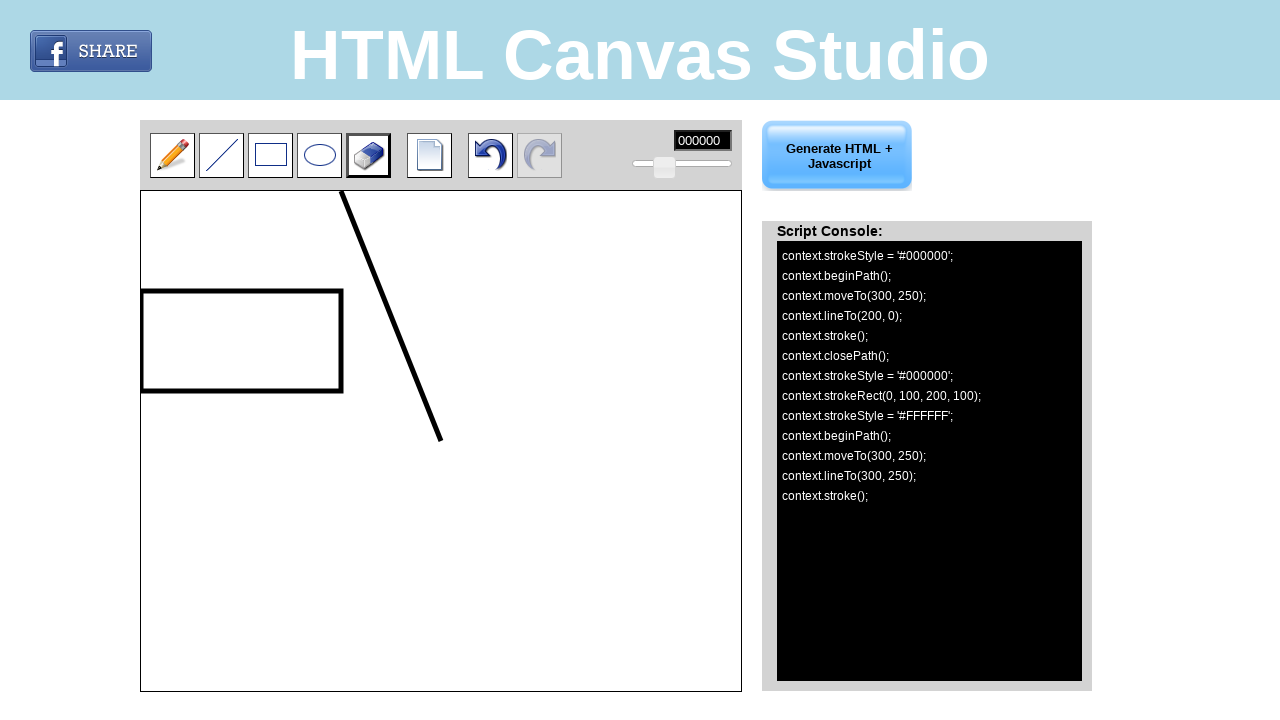

Pressed mouse button down to start erasing at (441, 441)
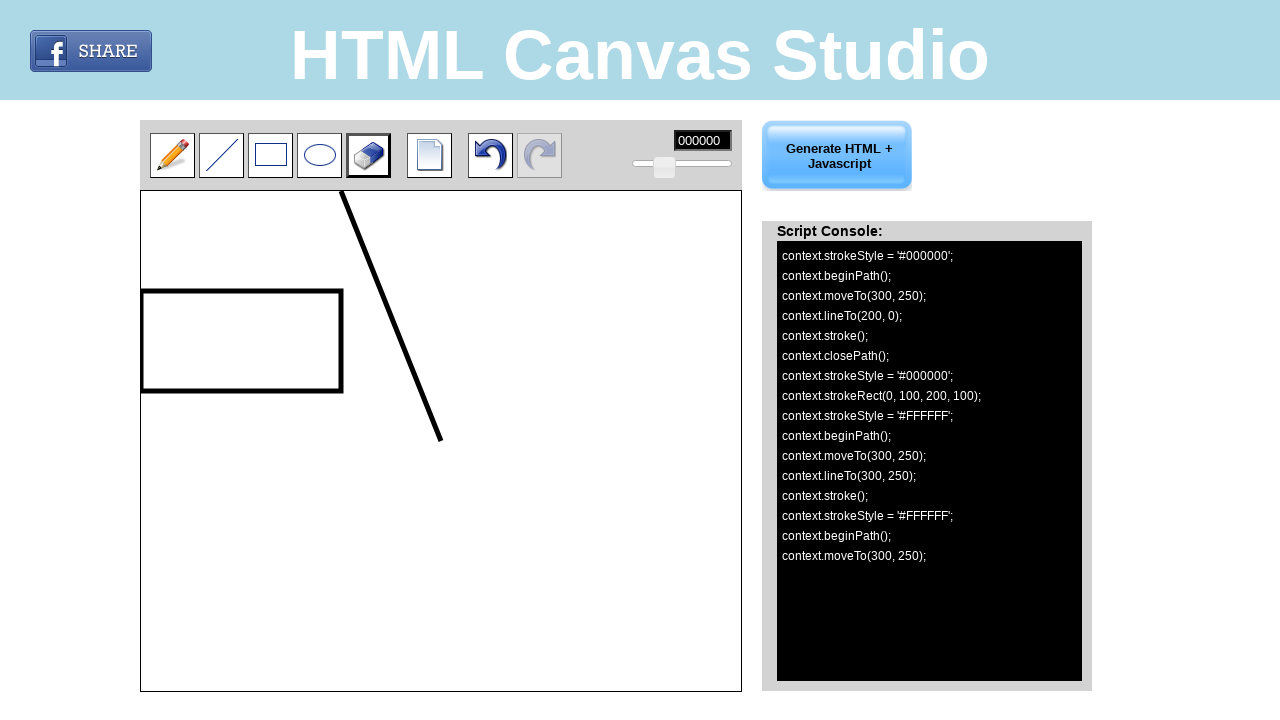

Moved mouse across canvas while erasing at (341, 191)
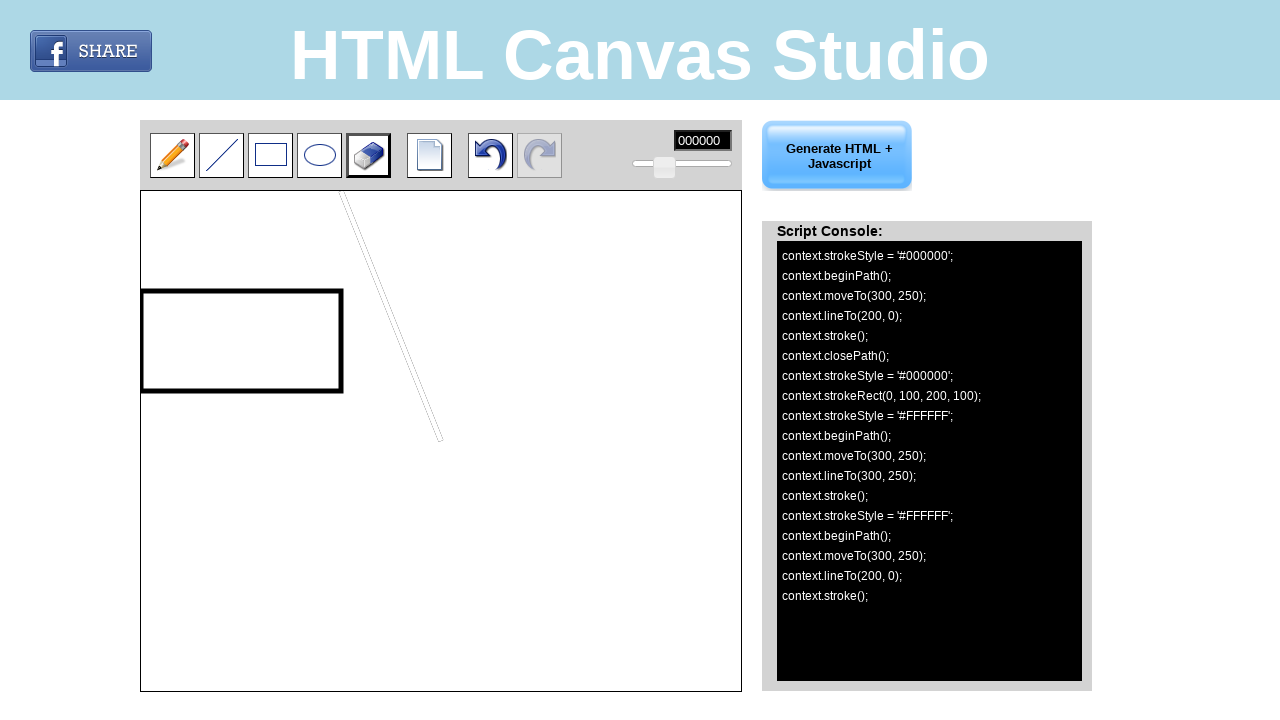

Released mouse button to stop erasing at (341, 191)
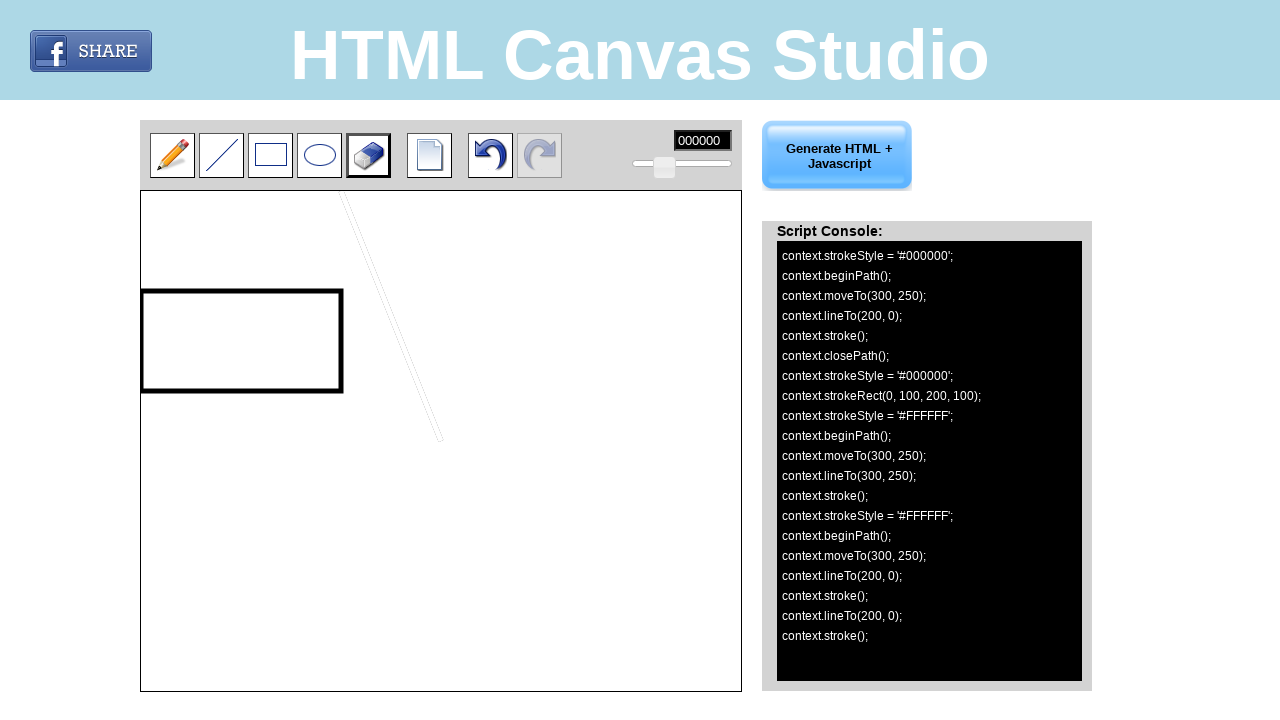

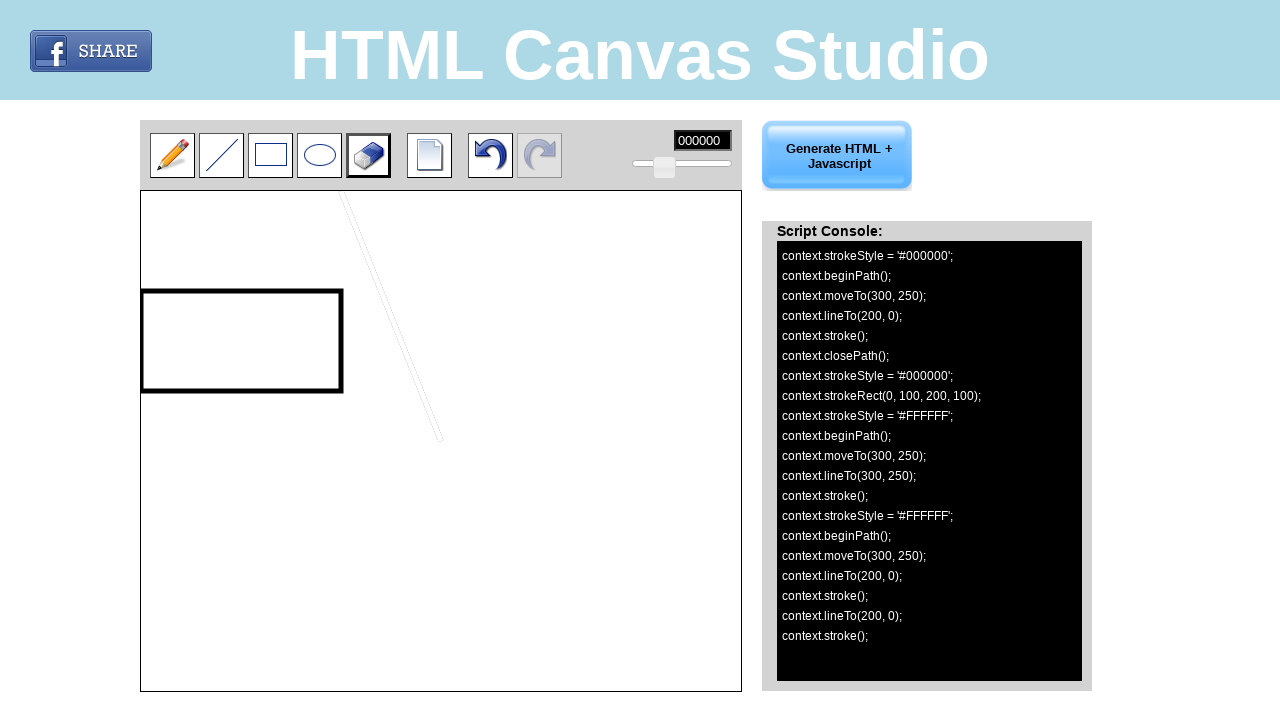